Opens the contact modal and verifies the message label is displayed

Starting URL: https://www.demoblaze.com/

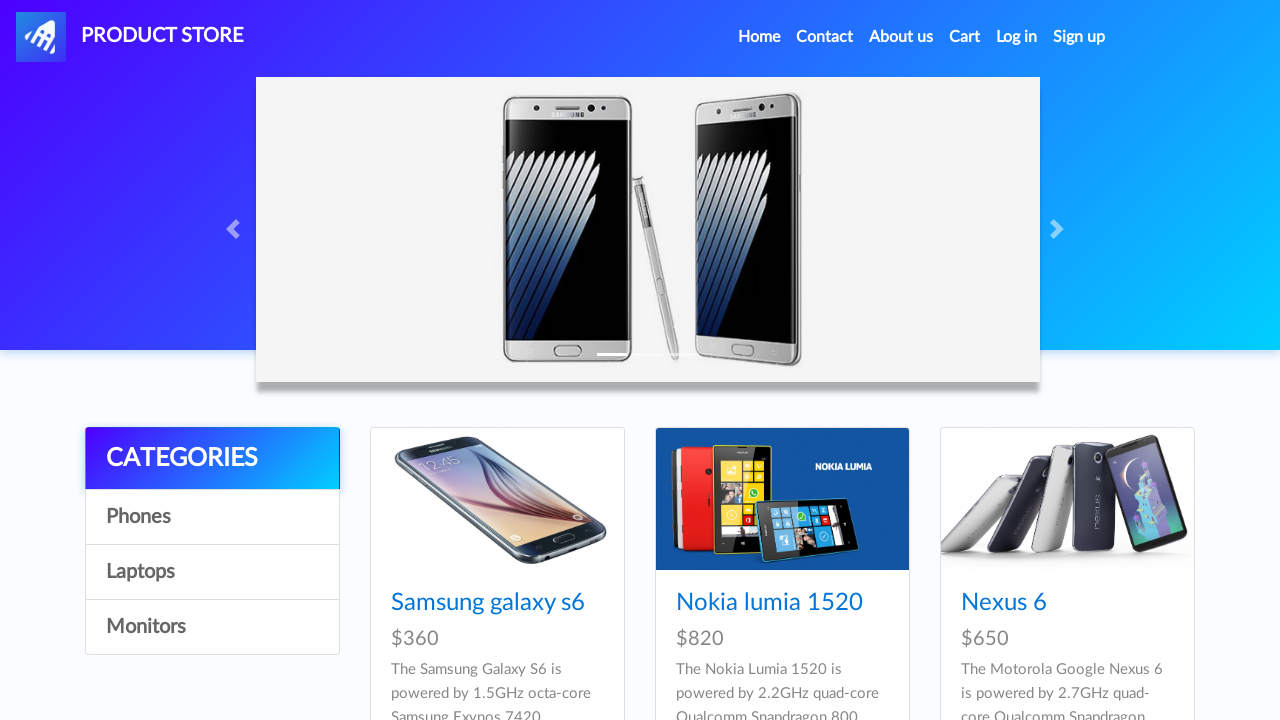

Clicked Contact button in header to open modal at (825, 37) on a[data-target='#exampleModal']
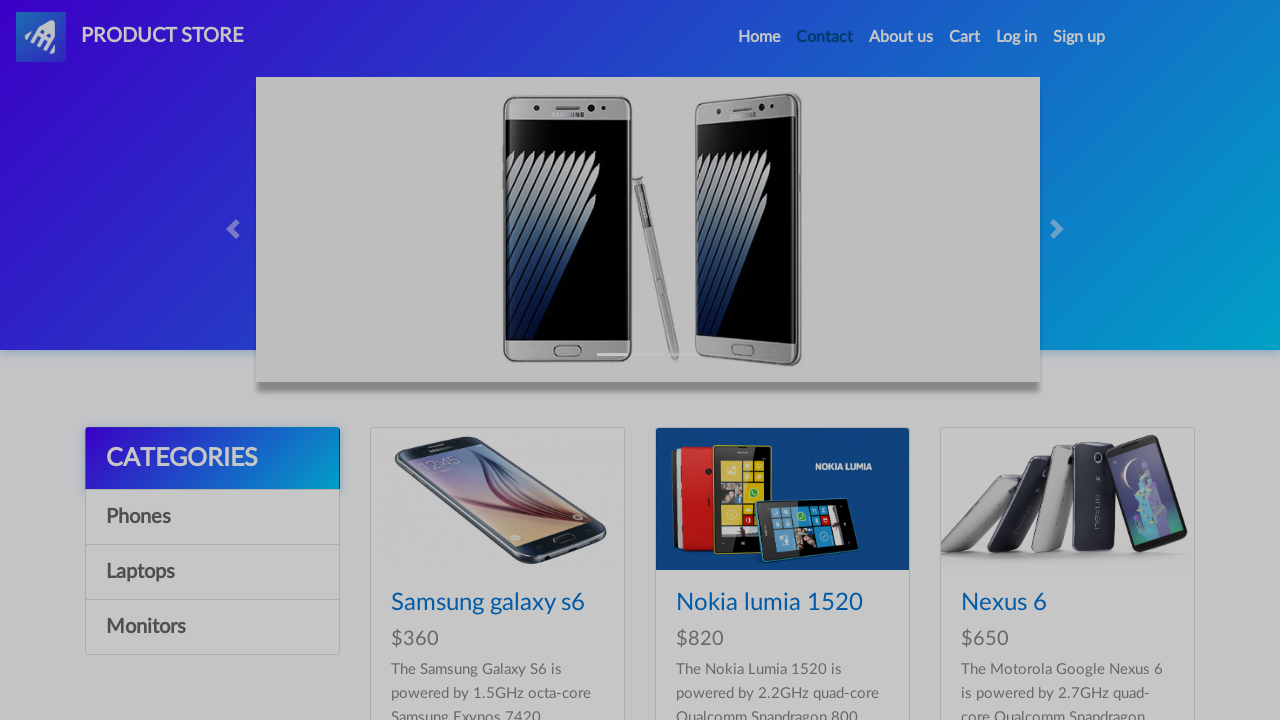

Contact modal appeared and is visible
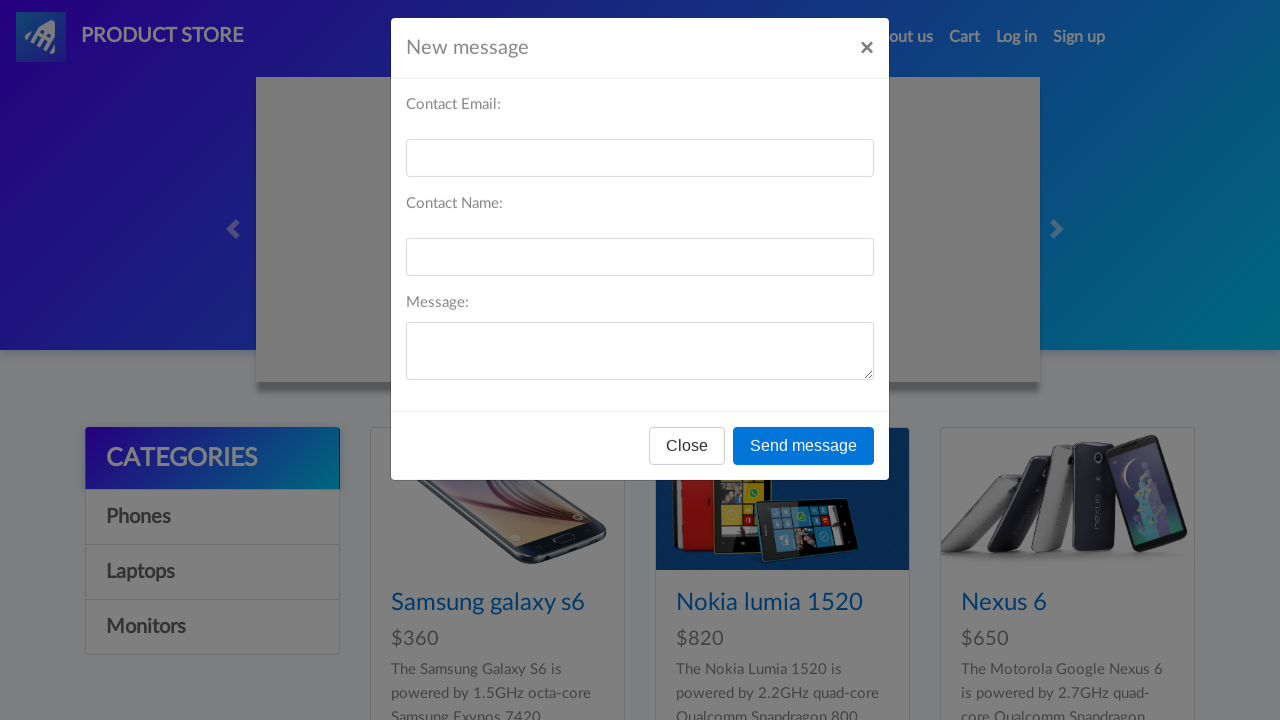

Verified message label is displayed in contact modal
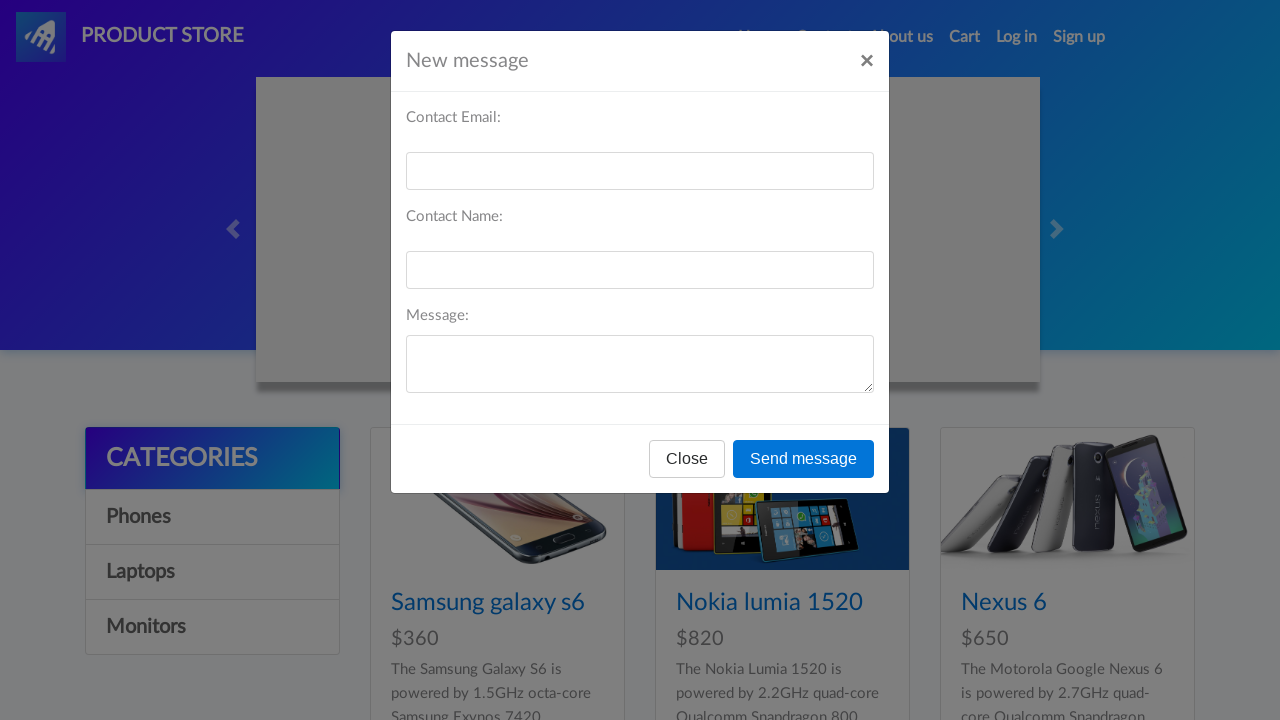

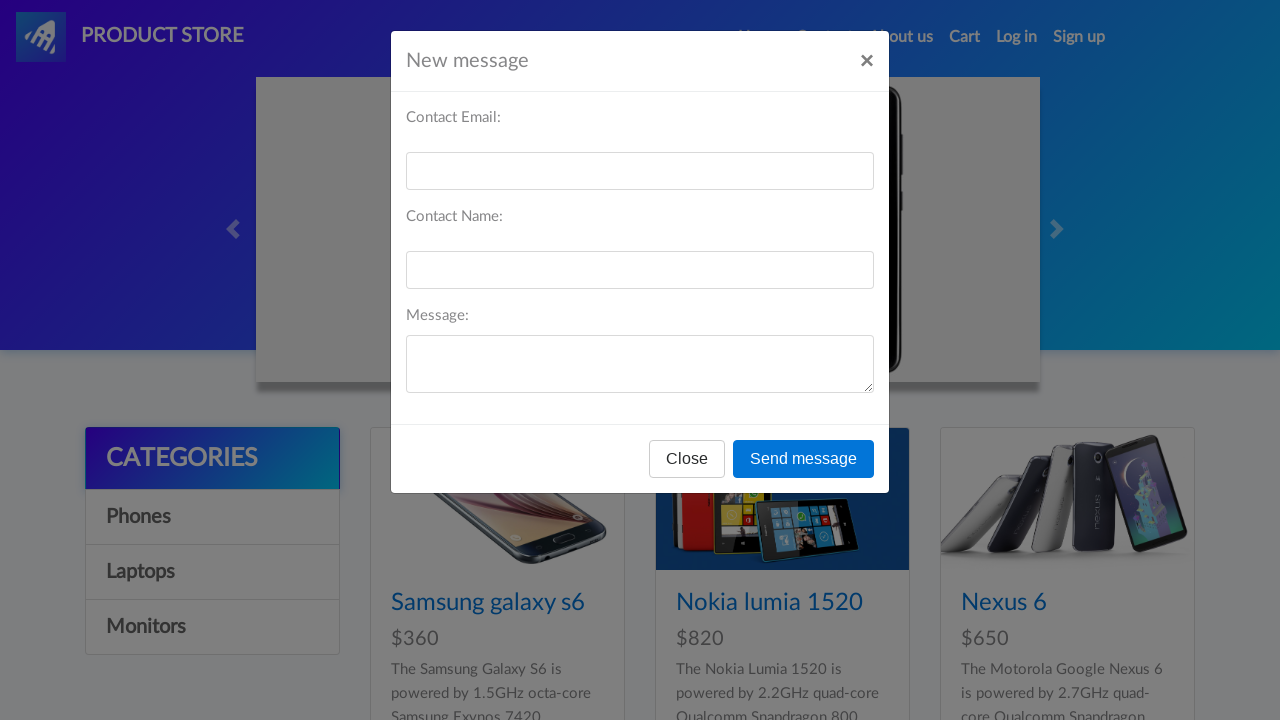